Tests filtering to display only completed todo items

Starting URL: https://demo.playwright.dev/todomvc

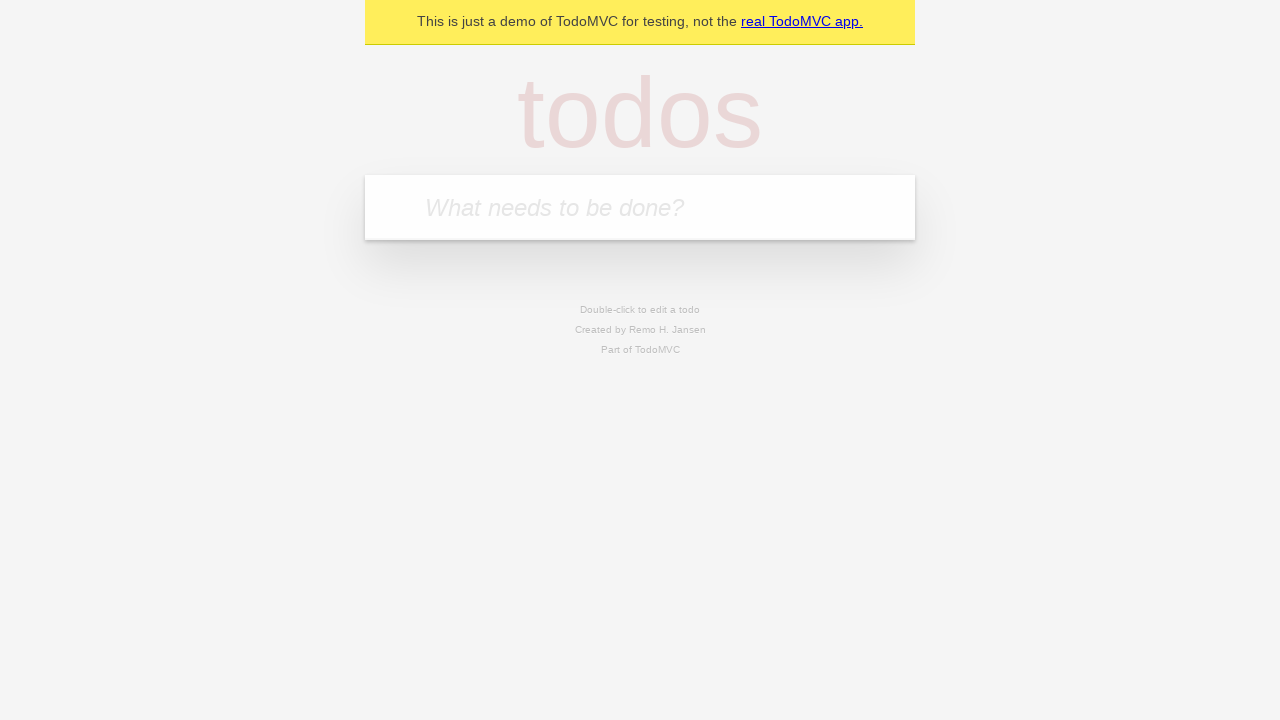

Filled todo input with 'buy some cheese' on internal:attr=[placeholder="What needs to be done?"i]
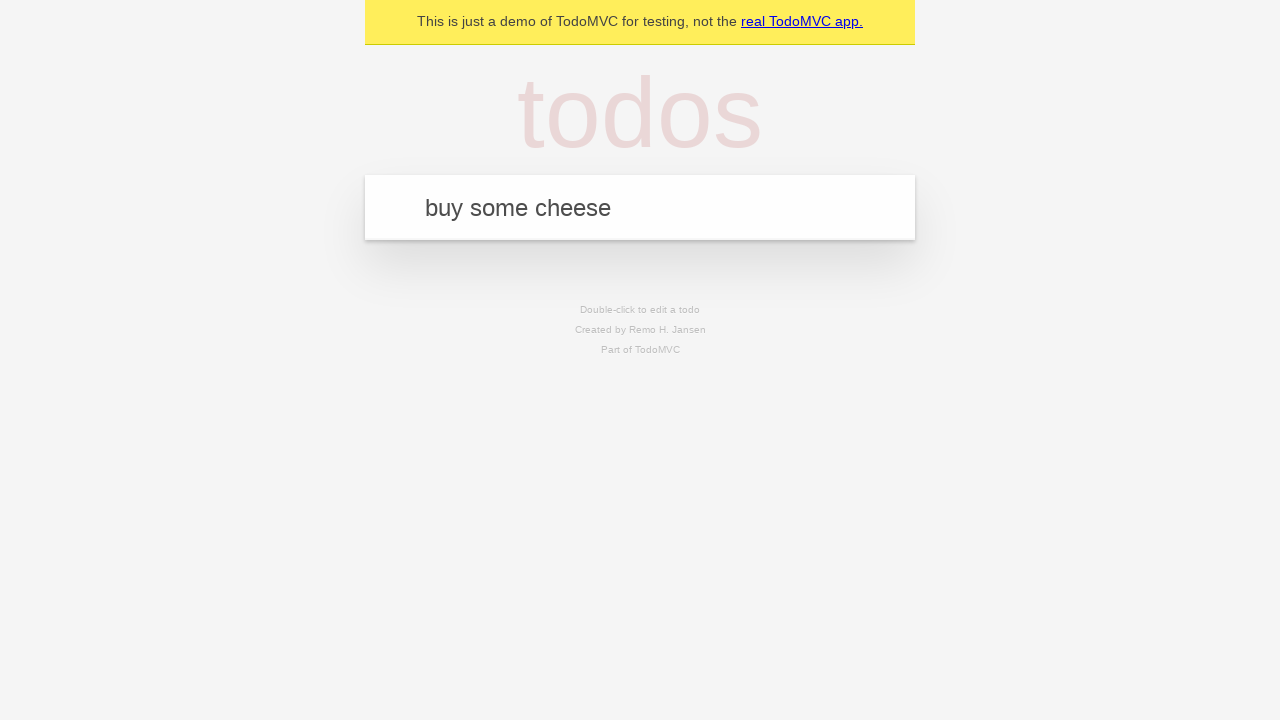

Pressed Enter to add first todo item on internal:attr=[placeholder="What needs to be done?"i]
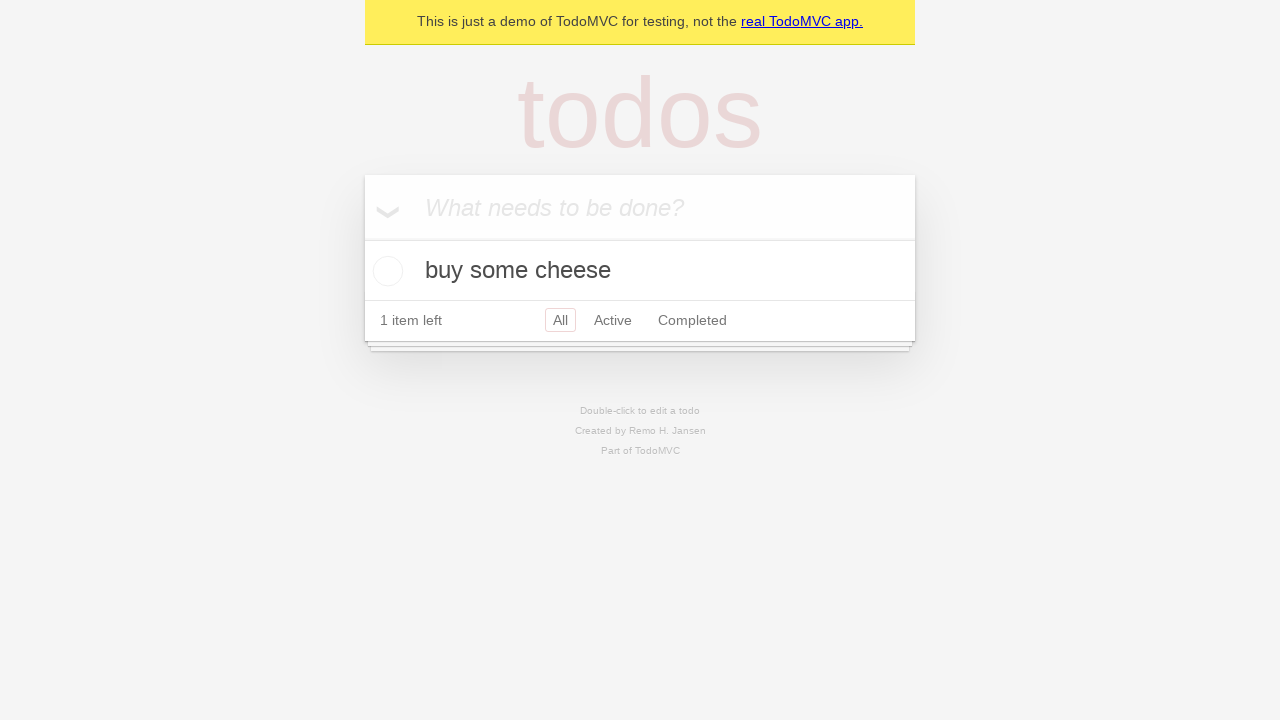

Filled todo input with 'feed the cat' on internal:attr=[placeholder="What needs to be done?"i]
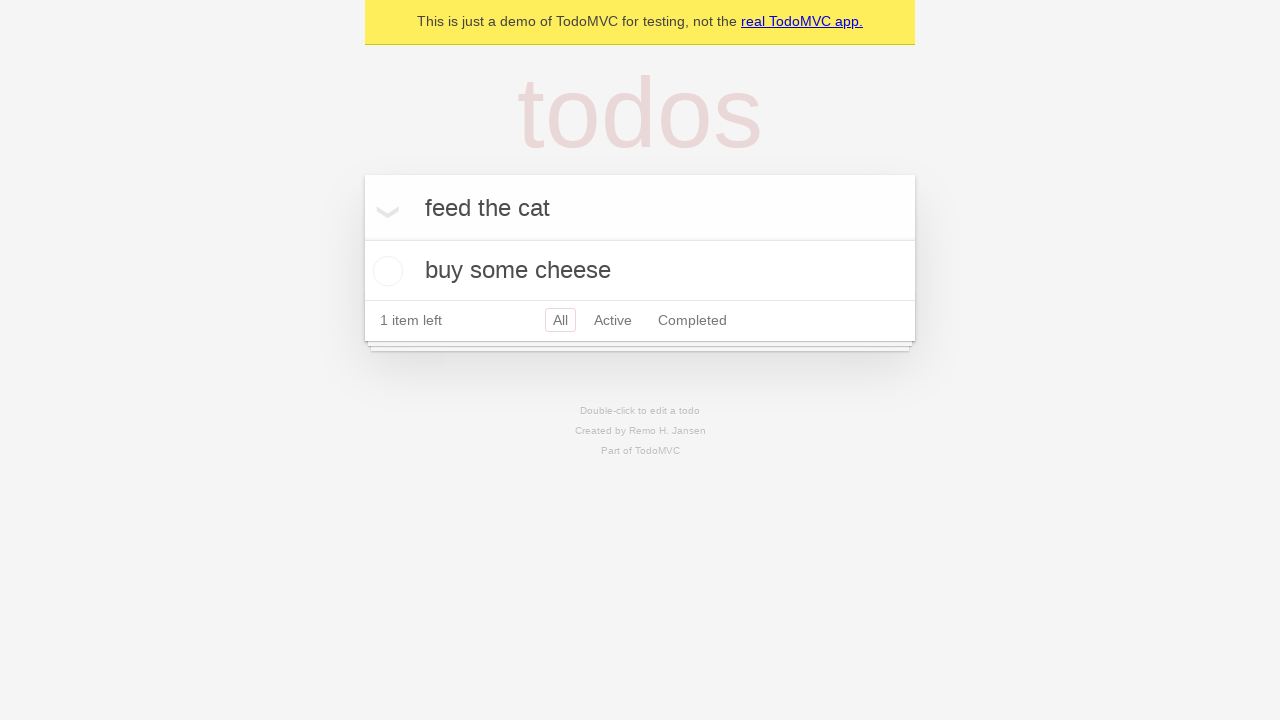

Pressed Enter to add second todo item on internal:attr=[placeholder="What needs to be done?"i]
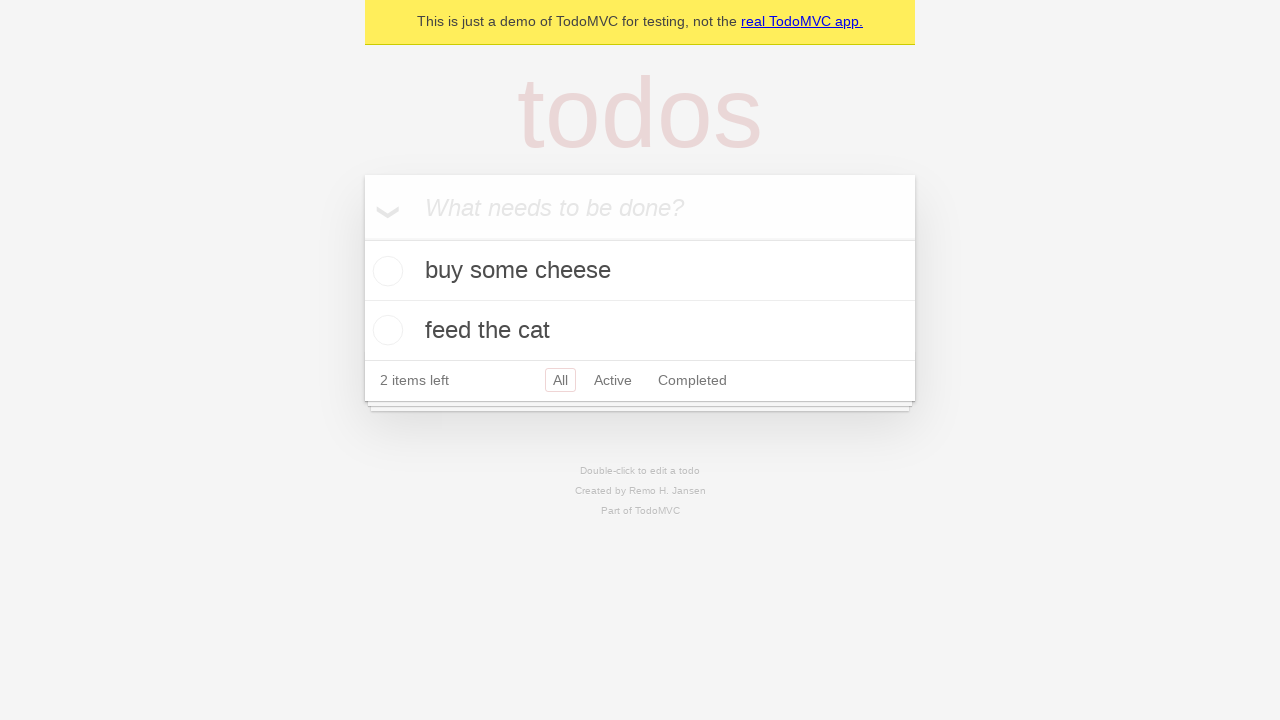

Filled todo input with 'book a doctors appointment' on internal:attr=[placeholder="What needs to be done?"i]
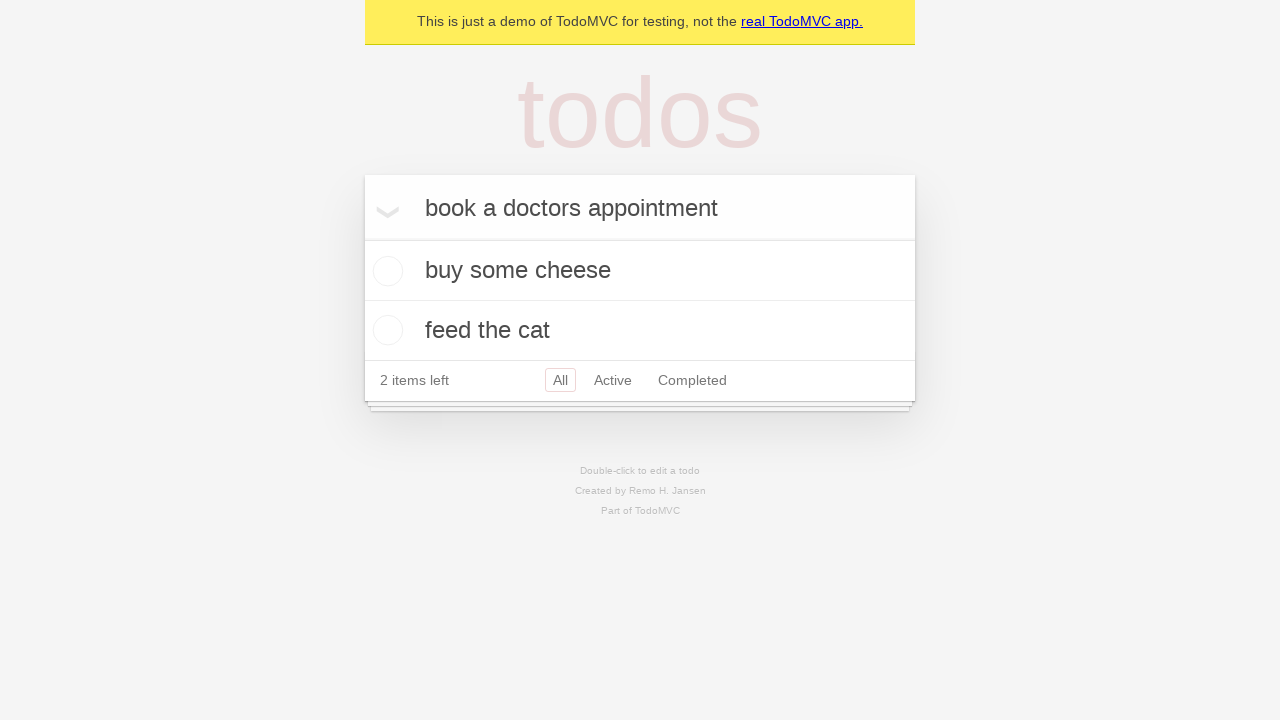

Pressed Enter to add third todo item on internal:attr=[placeholder="What needs to be done?"i]
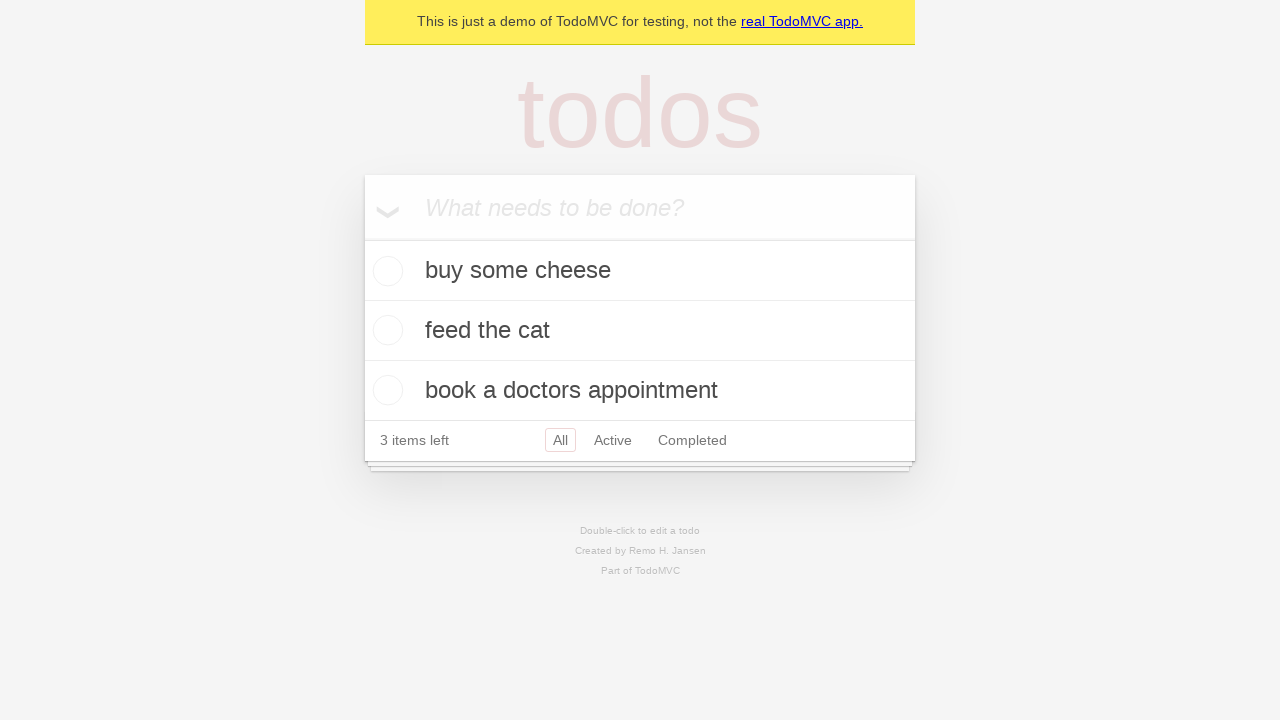

Checked the second todo item 'feed the cat' at (385, 330) on internal:testid=[data-testid="todo-item"s] >> nth=1 >> internal:role=checkbox
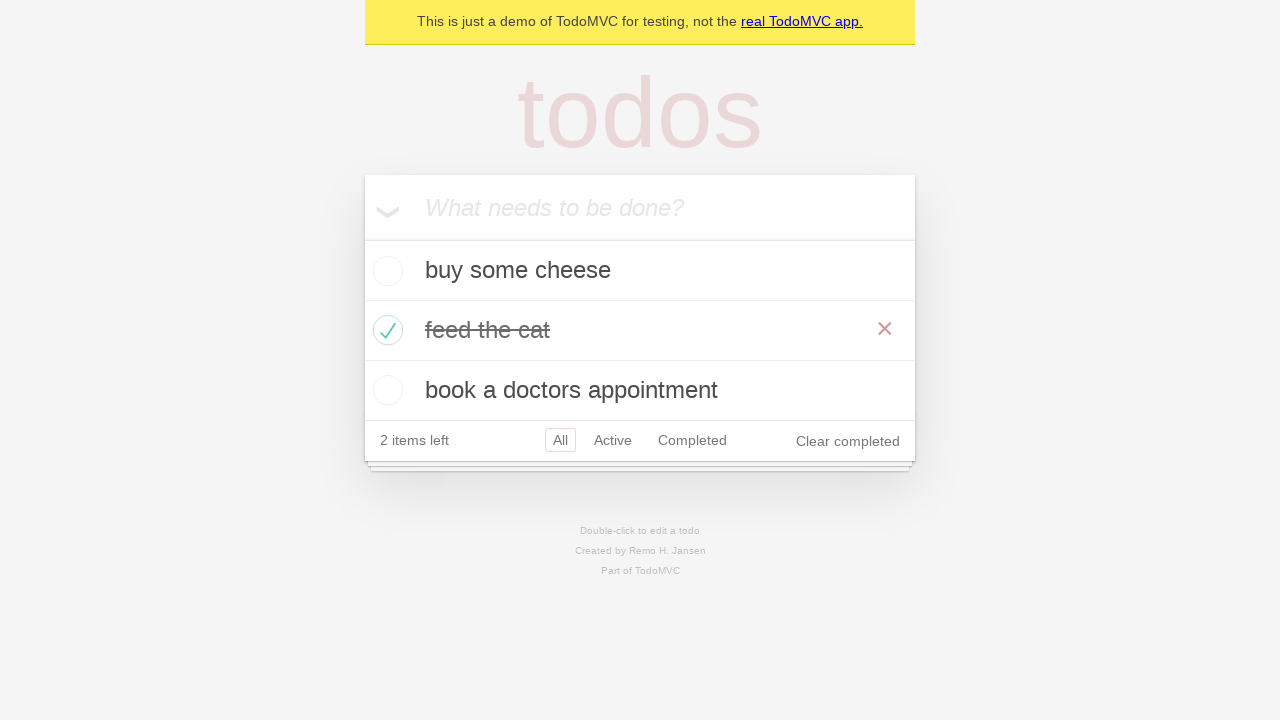

Clicked the Completed filter link to display only completed items at (692, 440) on internal:role=link[name="Completed"i]
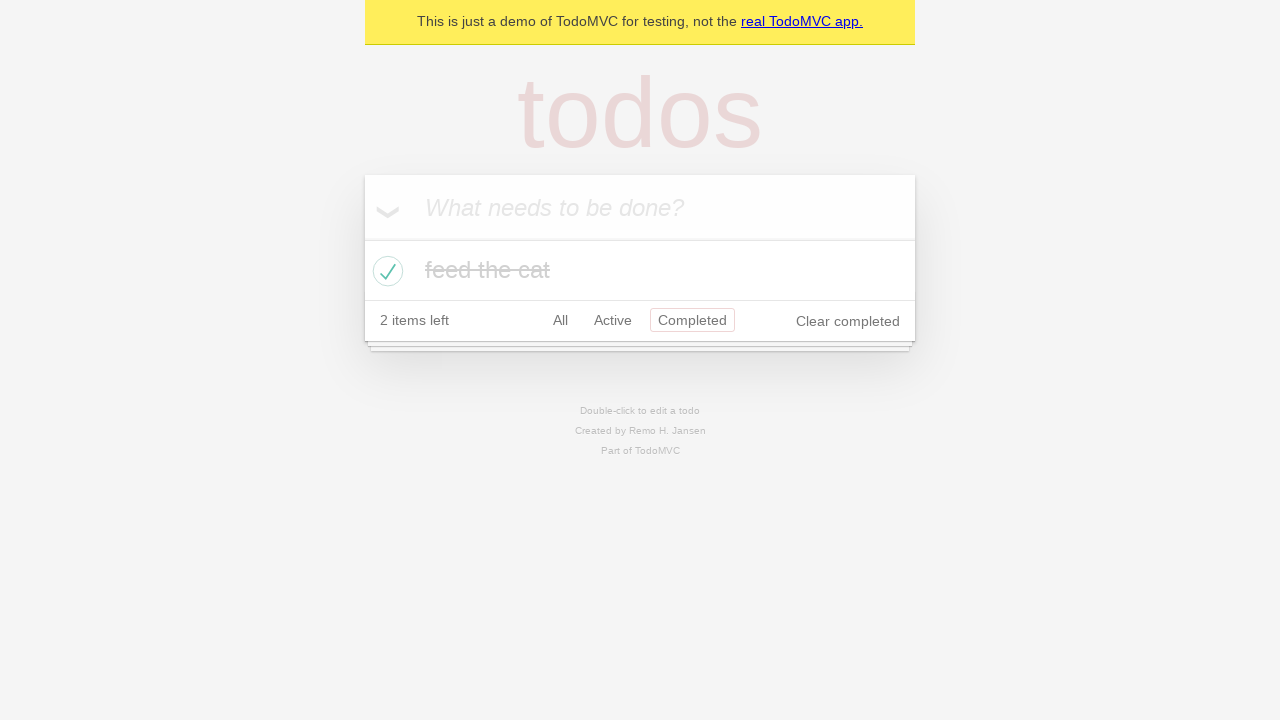

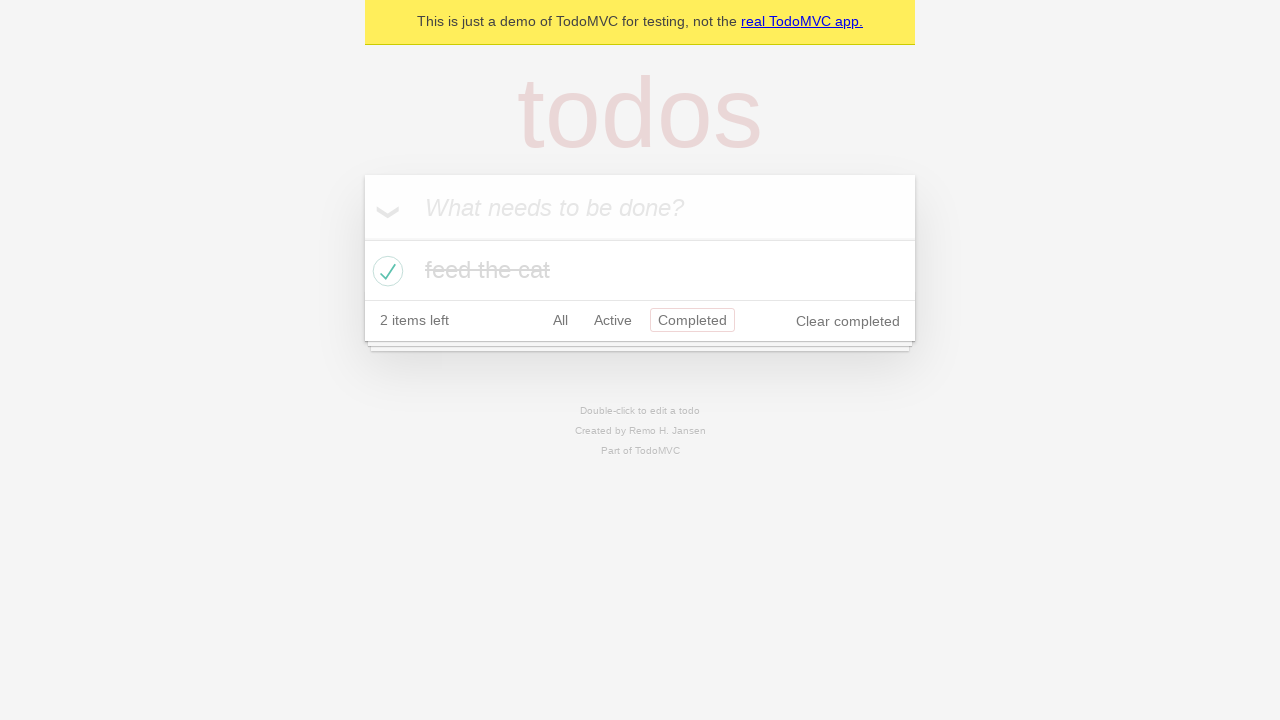